Tests checkbox functionality by selecting the first three checkboxes on a test automation practice page

Starting URL: https://testautomationpractice.blogspot.com/

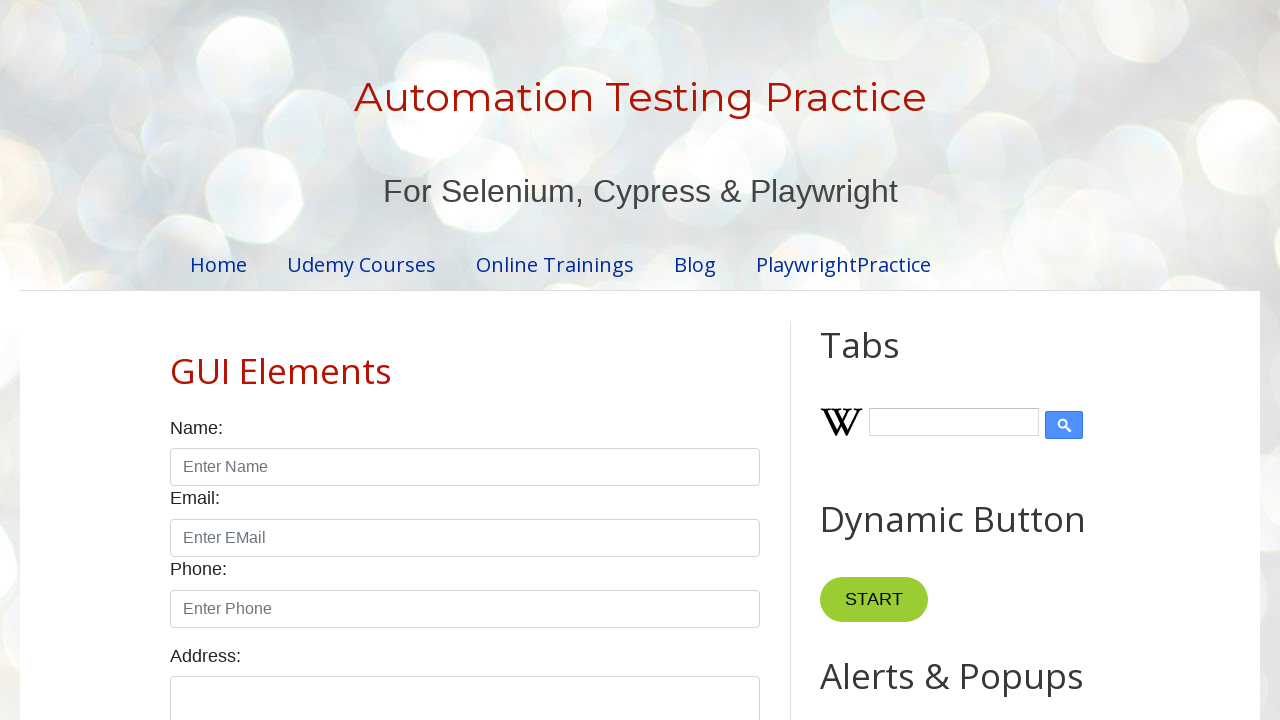

Navigated to test automation practice page
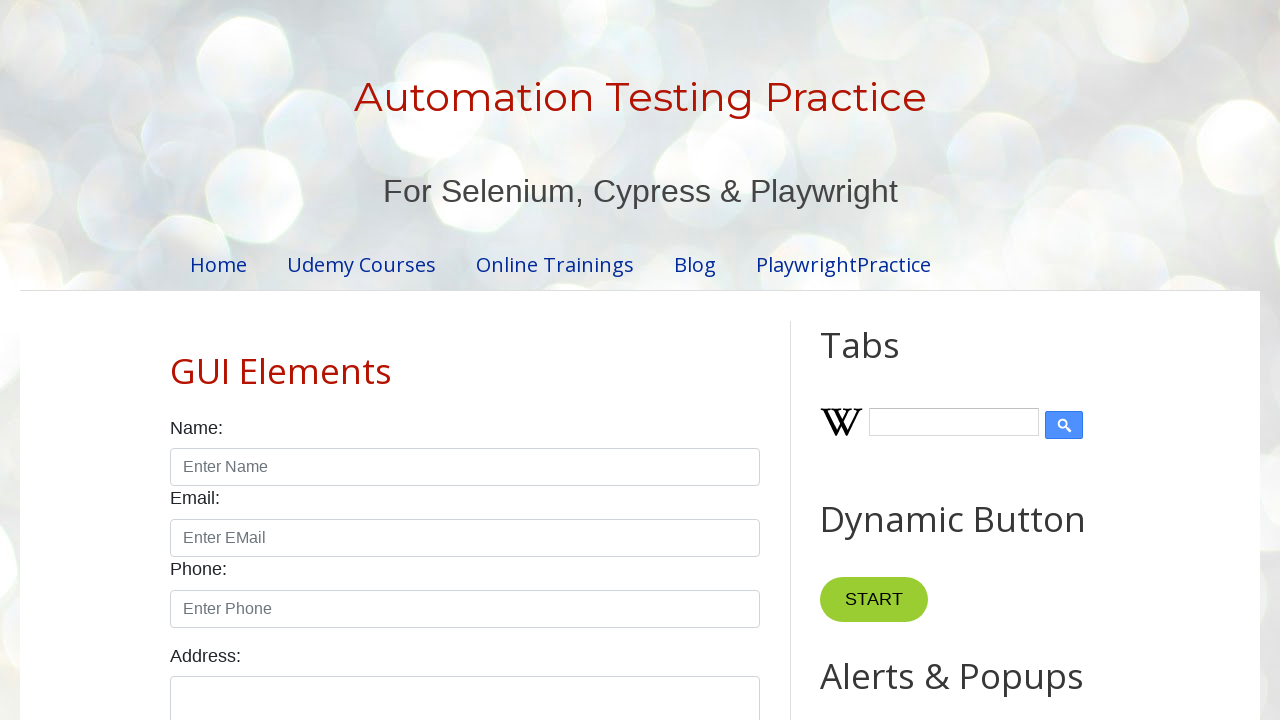

Located all checkboxes with class 'form-check-input'
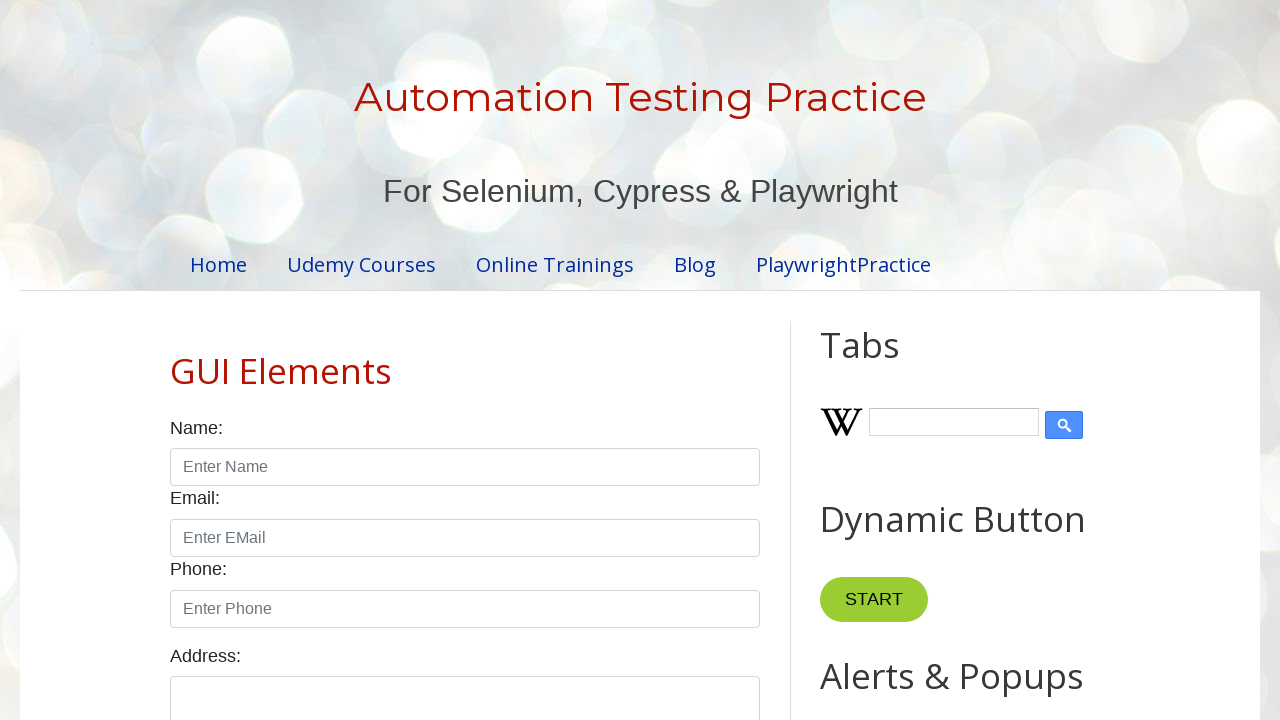

Selected checkbox 1 of 3
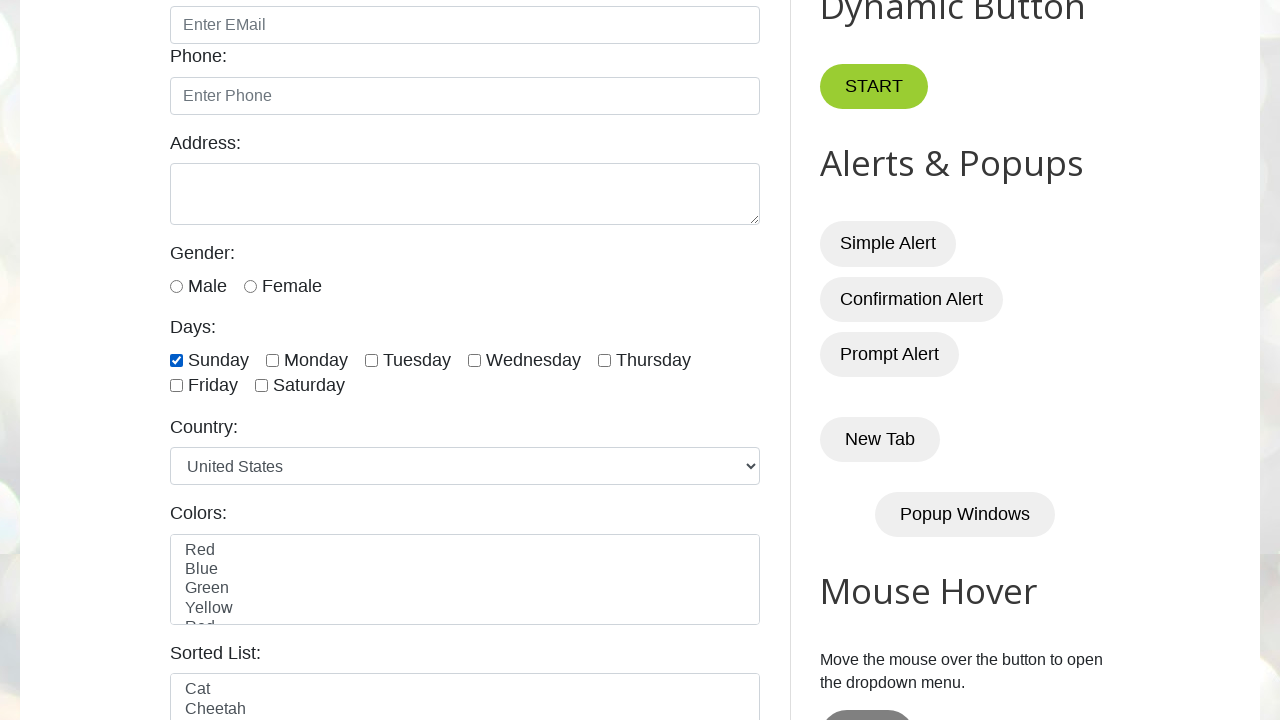

Selected checkbox 2 of 3
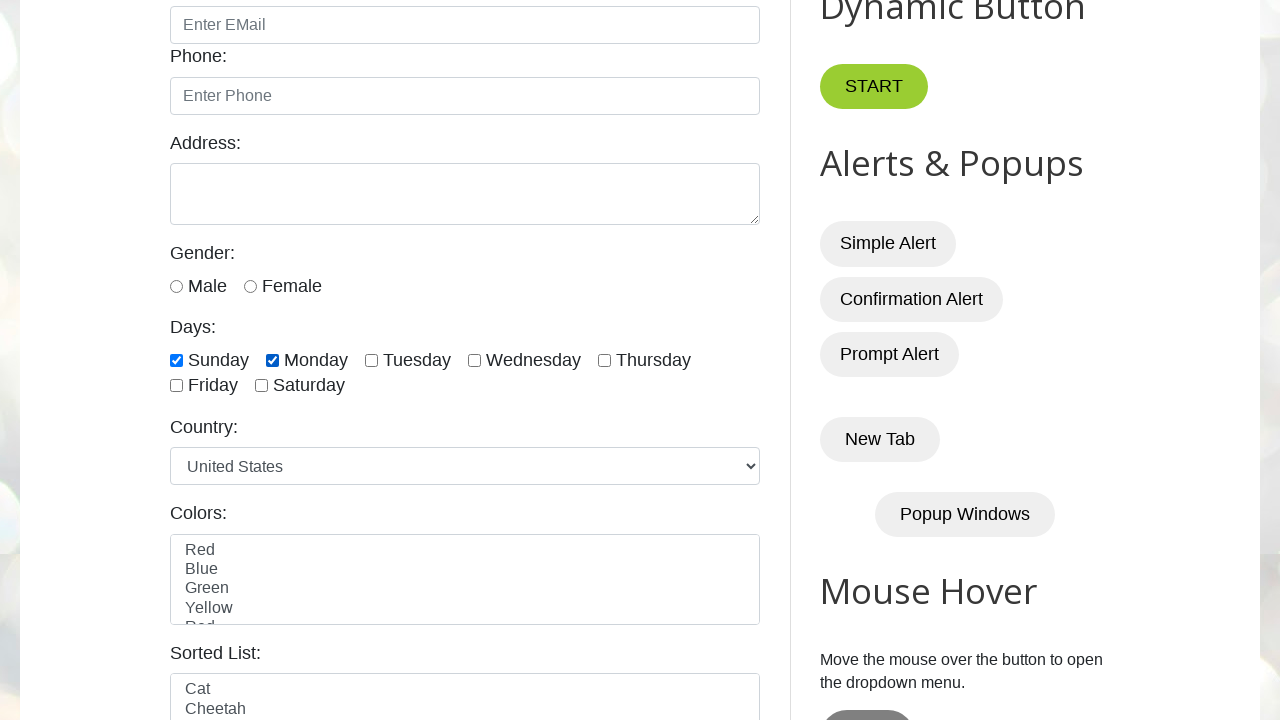

Selected checkbox 3 of 3
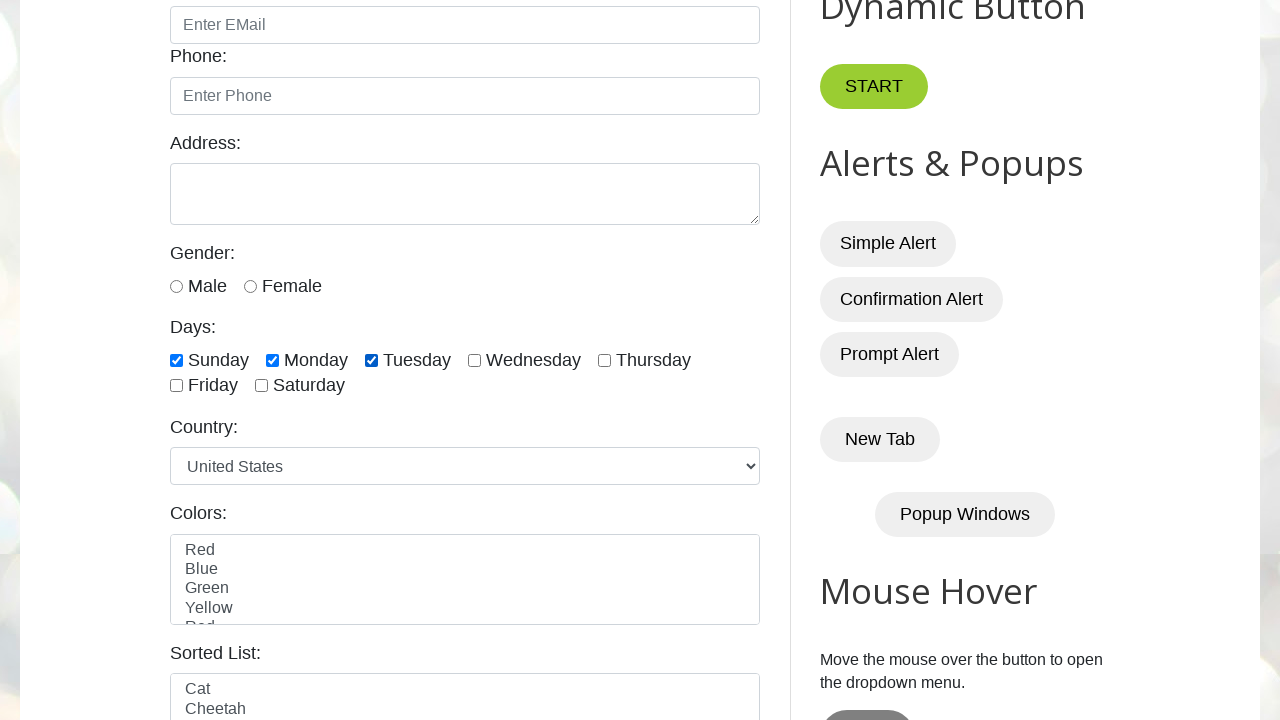

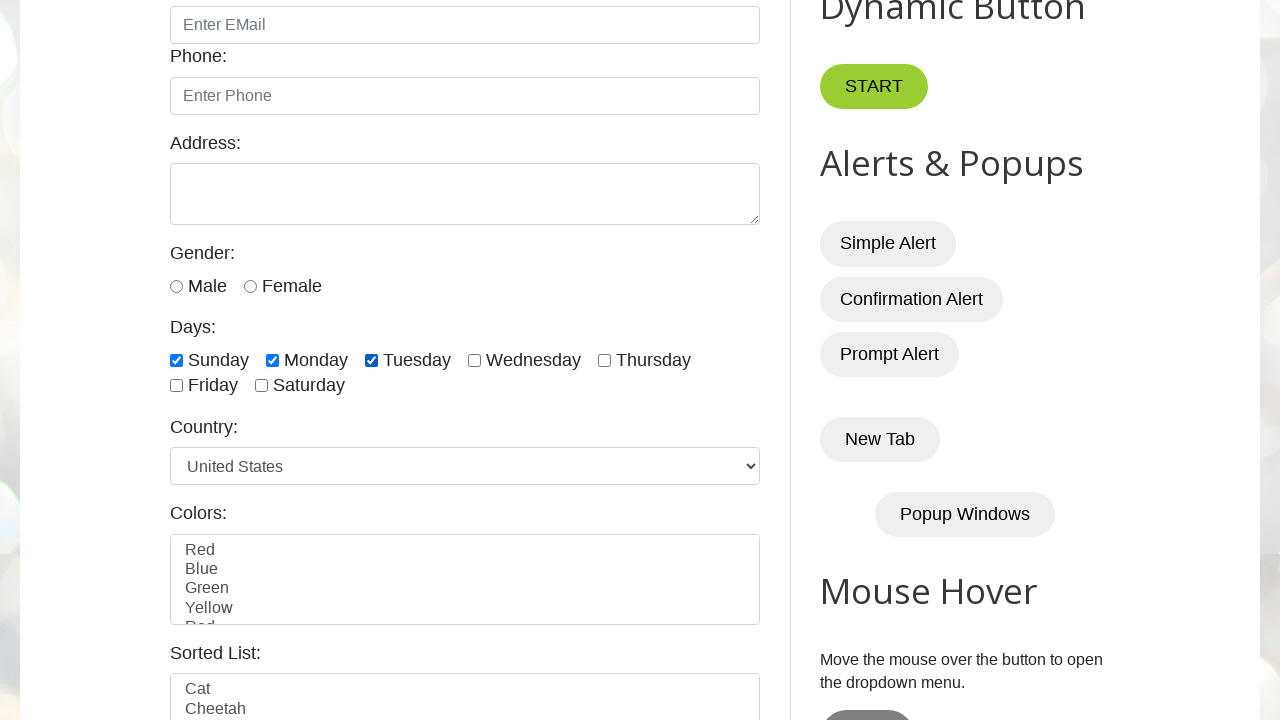